Tests JavaScript prompt alert handling by clicking a button to trigger a prompt, entering text into the prompt, and accepting it

Starting URL: https://demoqa.com/alerts

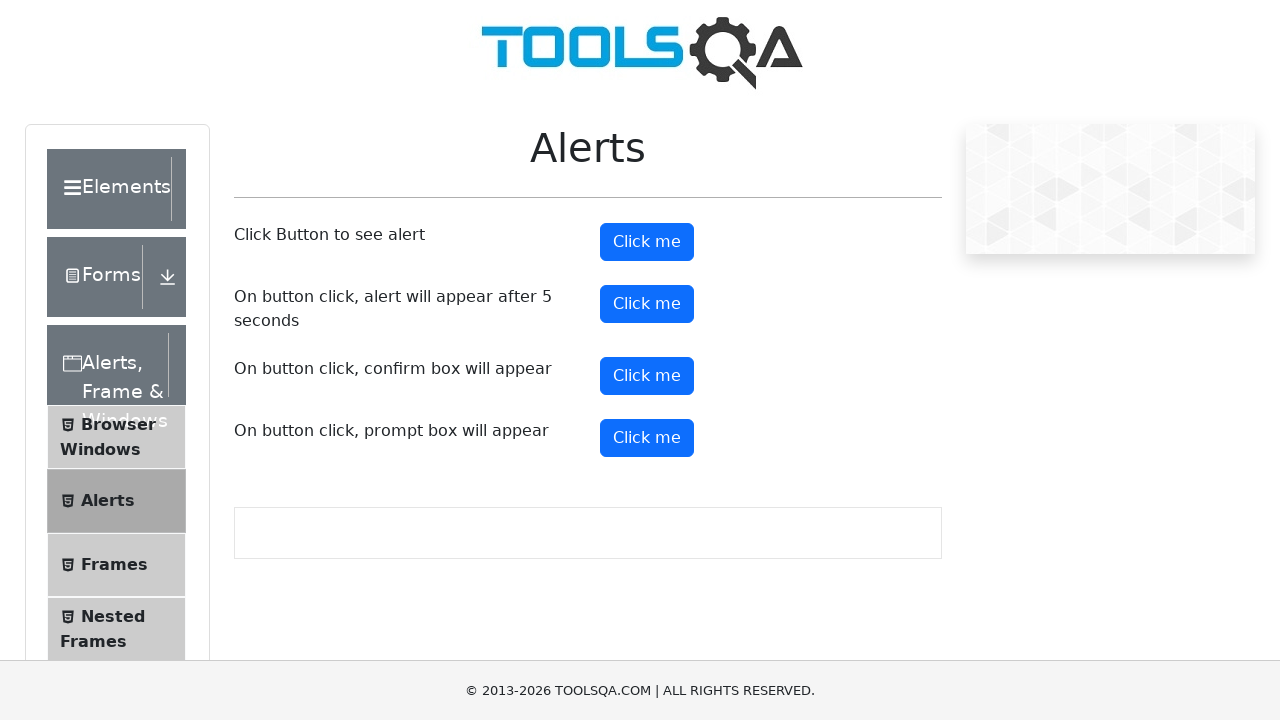

Clicked prompt button to trigger JavaScript prompt alert at (647, 438) on #promtButton
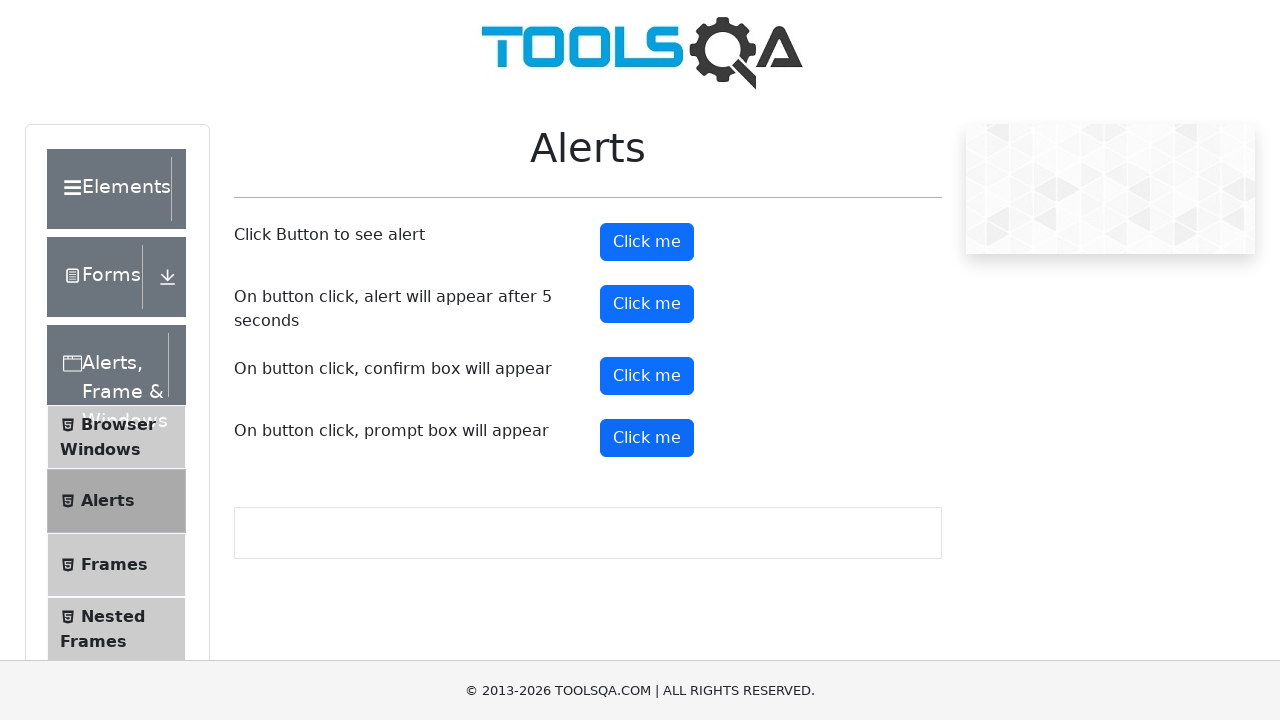

Registered dialog handler to accept prompts with 'Test' text
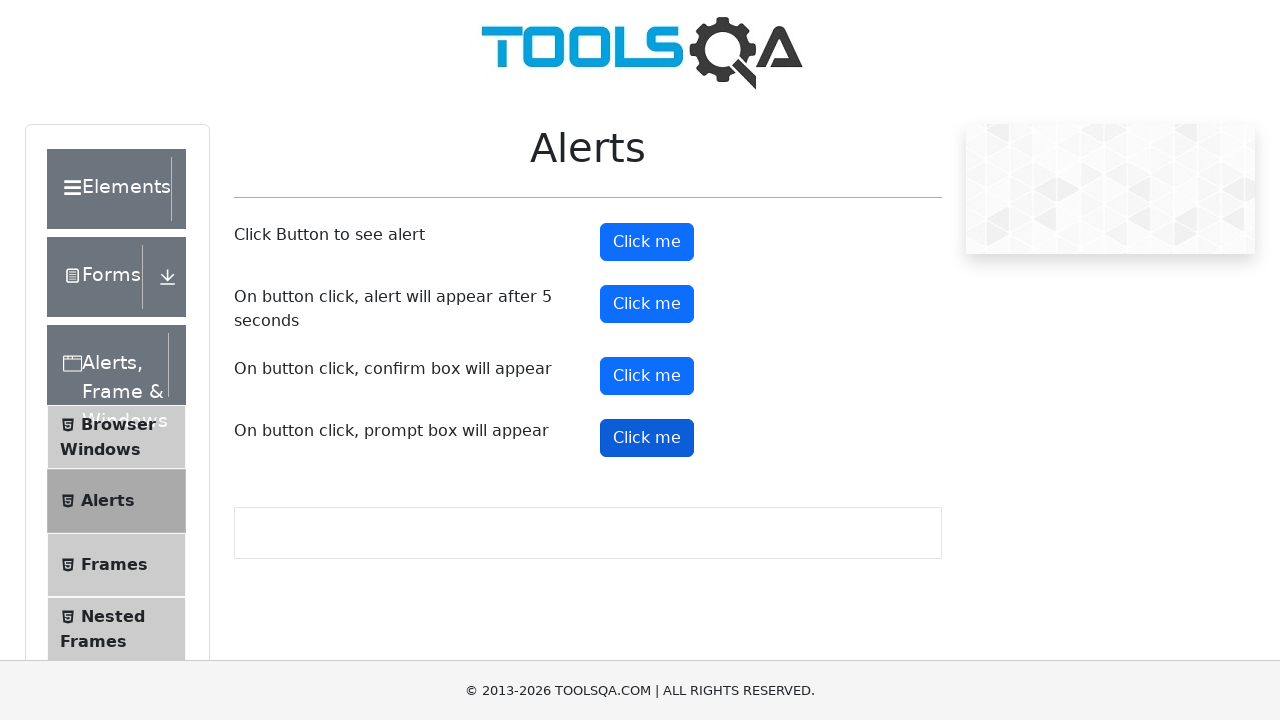

Clicked prompt button again with dialog handler registered at (647, 438) on #promtButton
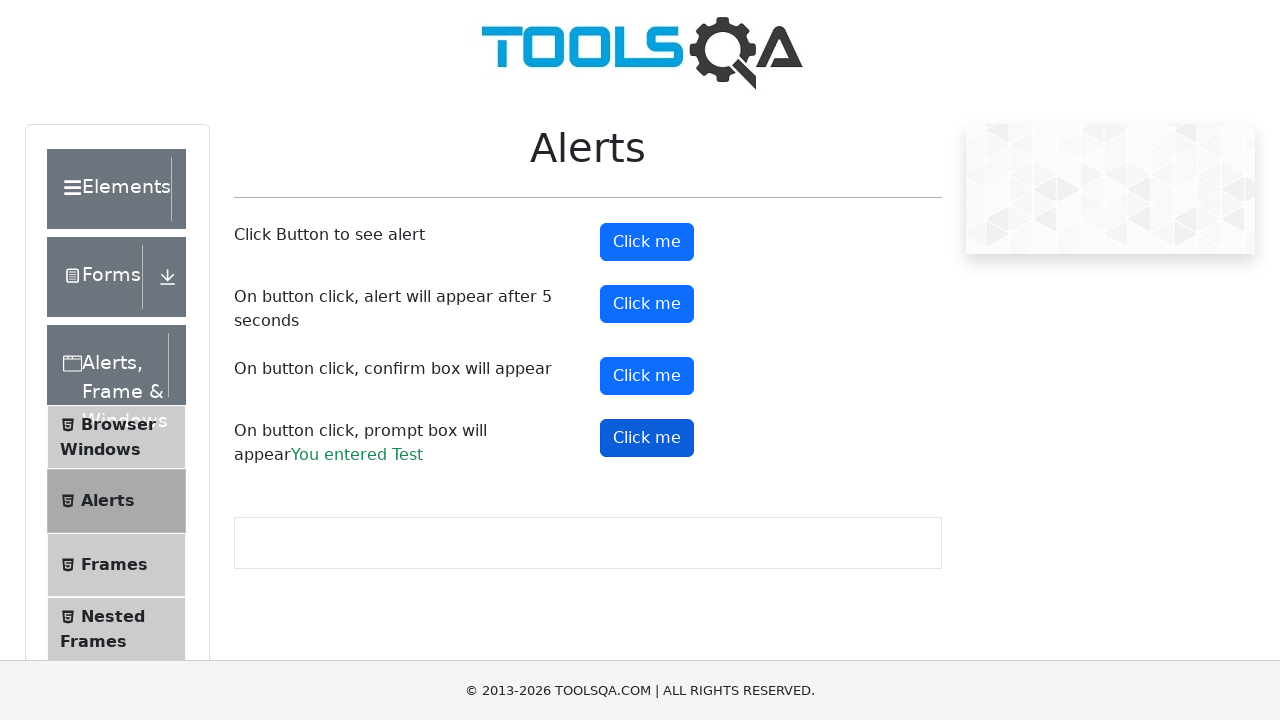

Prompt result element loaded, confirming prompt was accepted
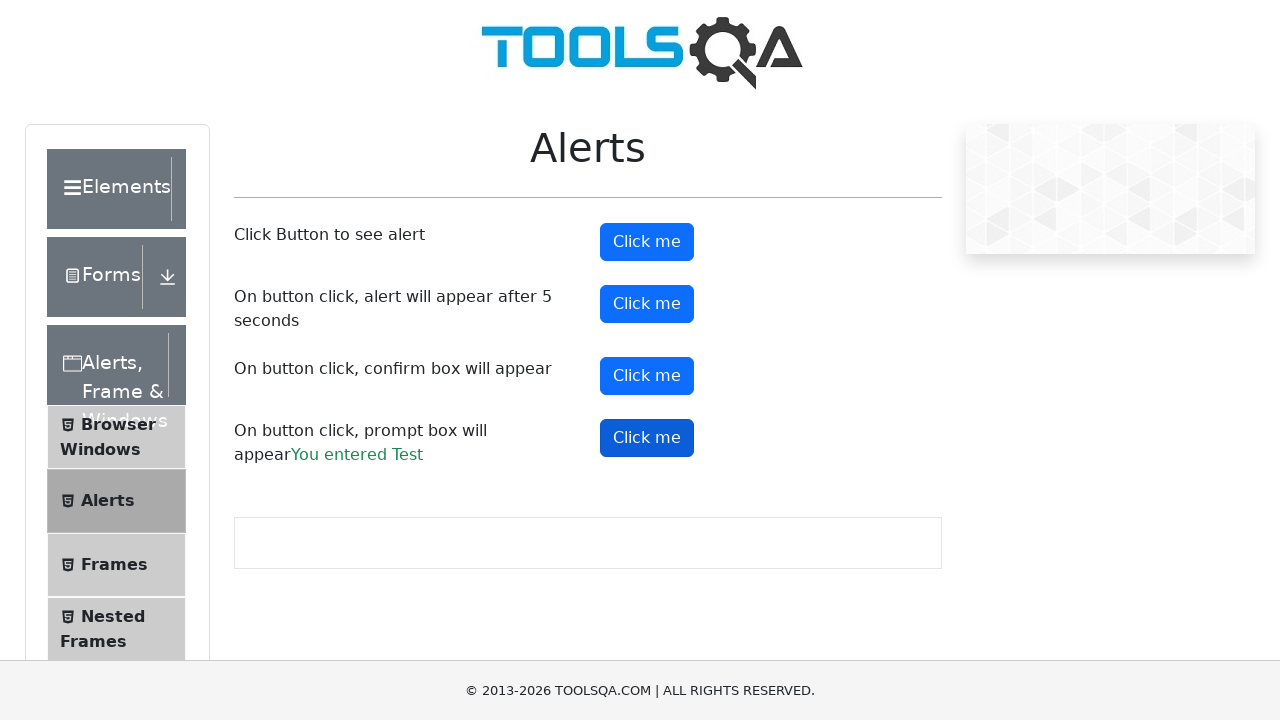

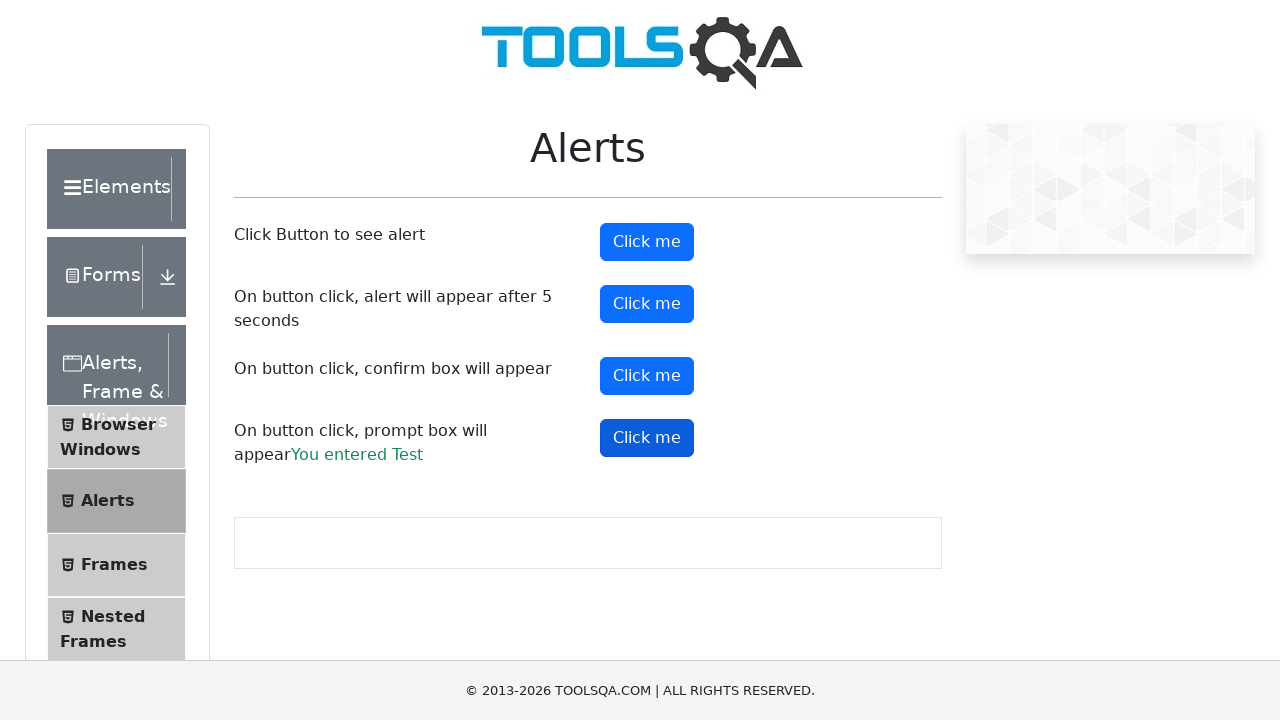